Tests drag and drop functionality on the jQuery UI droppable demo page by dragging an element and dropping it onto a target element within an iframe.

Starting URL: https://jqueryui.com/droppable/

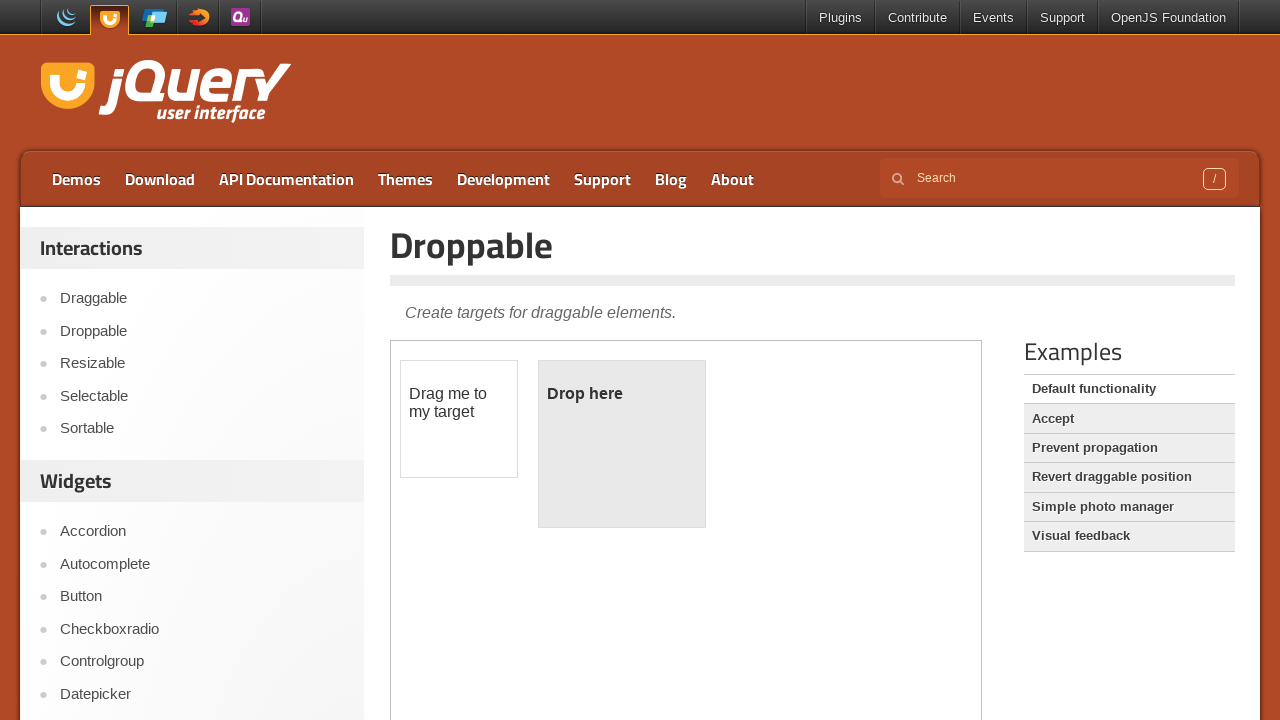

Located the demo iframe containing drag and drop elements
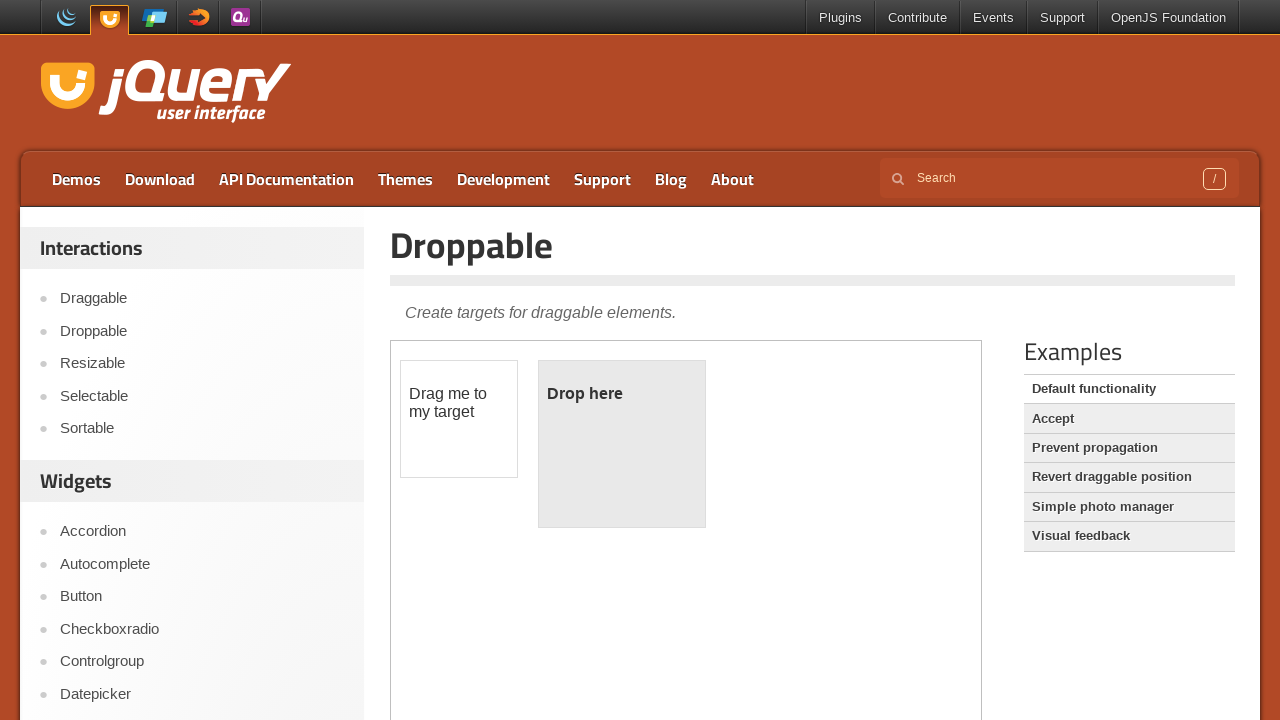

Located the draggable source element (#draggable)
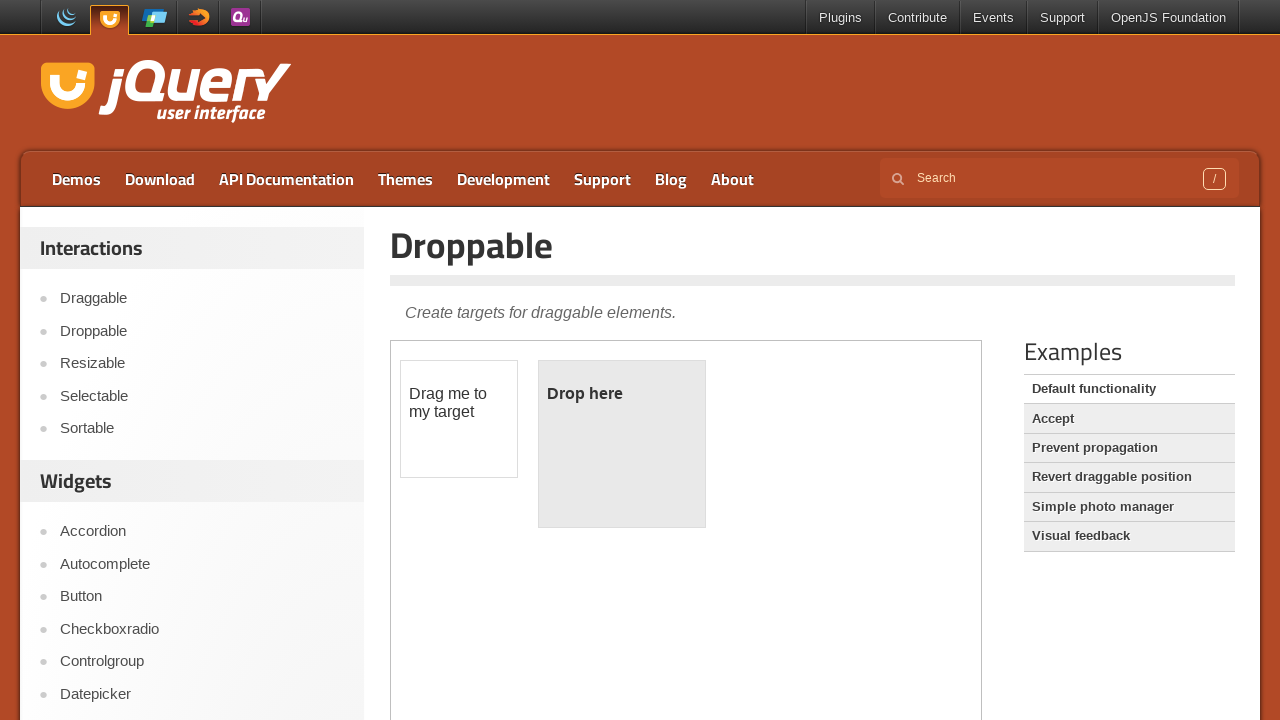

Located the droppable target element (#droppable)
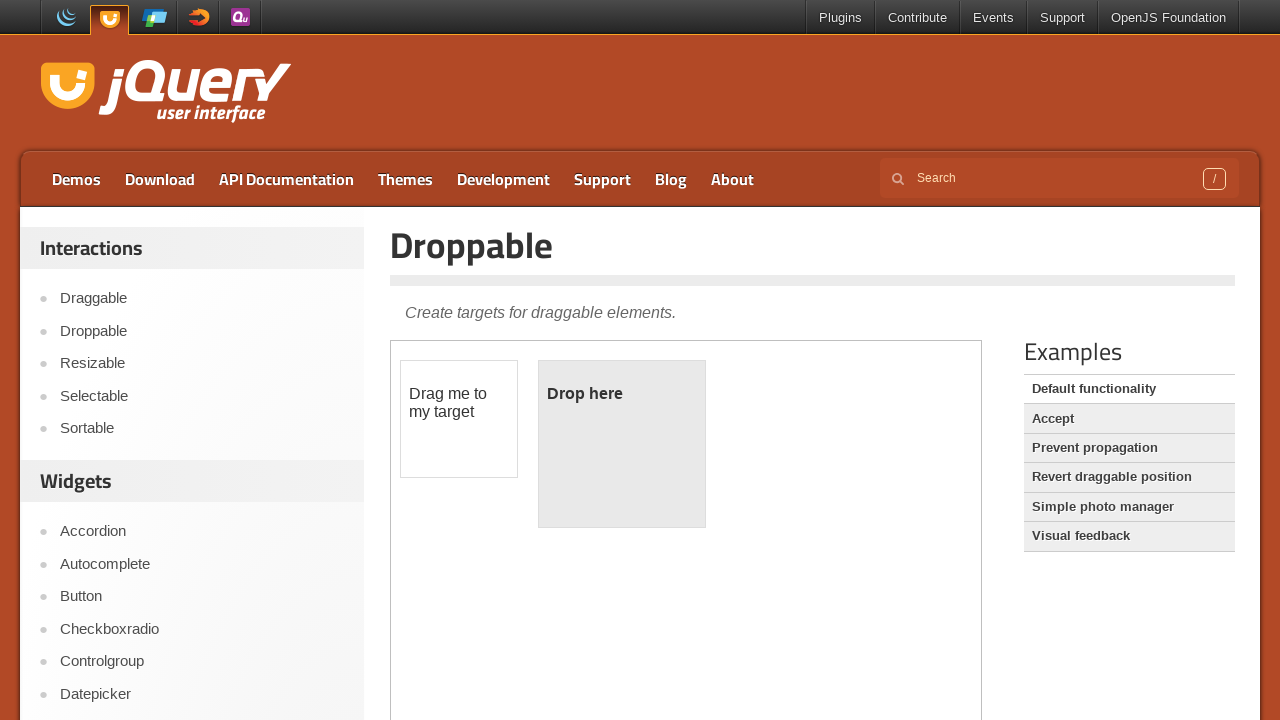

Dragged source element and dropped it onto target element at (622, 444)
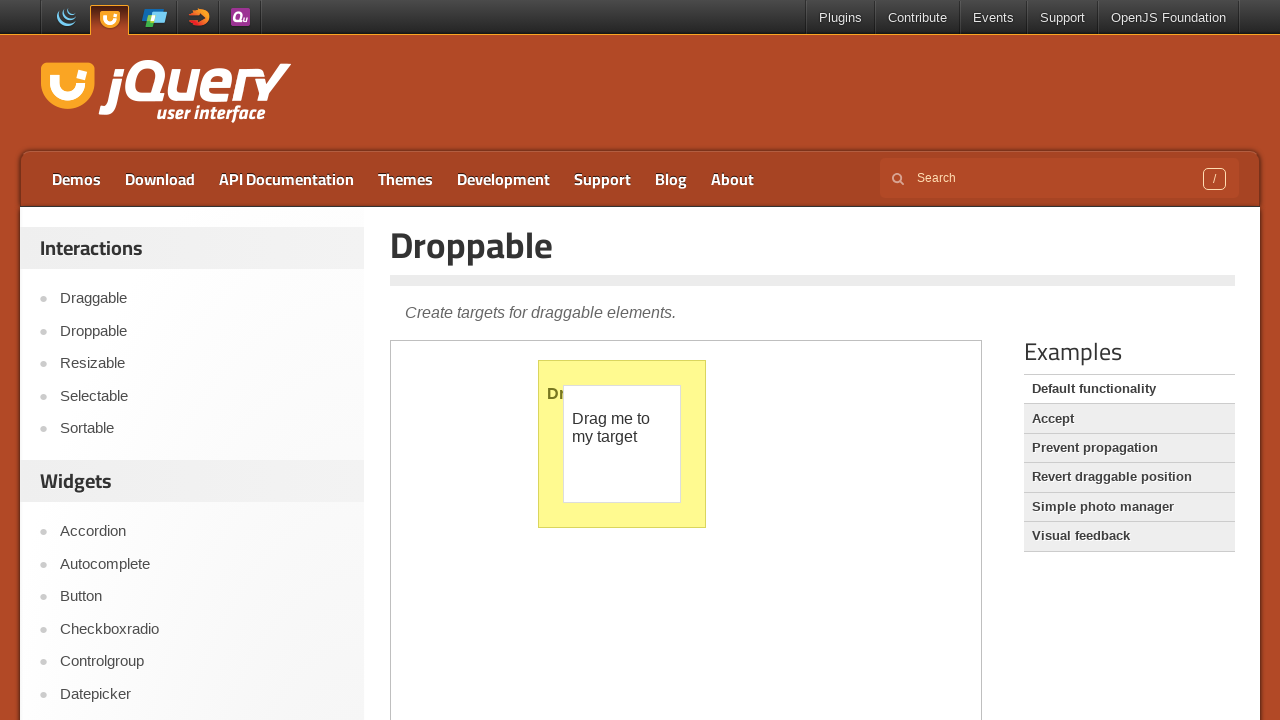

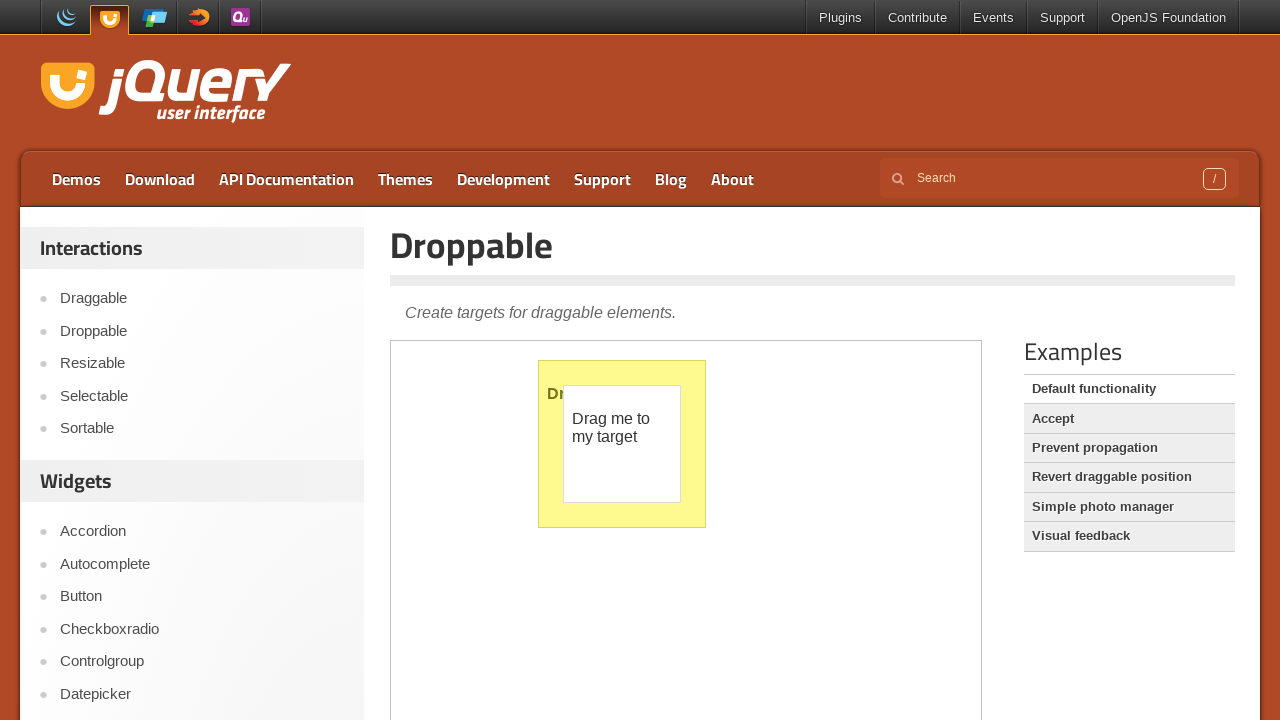